Tests date selection functionality by clicking on a datepicker input field, clearing it, and entering a specific date

Starting URL: https://jqueryui.com/resources/demos/datepicker/default.html

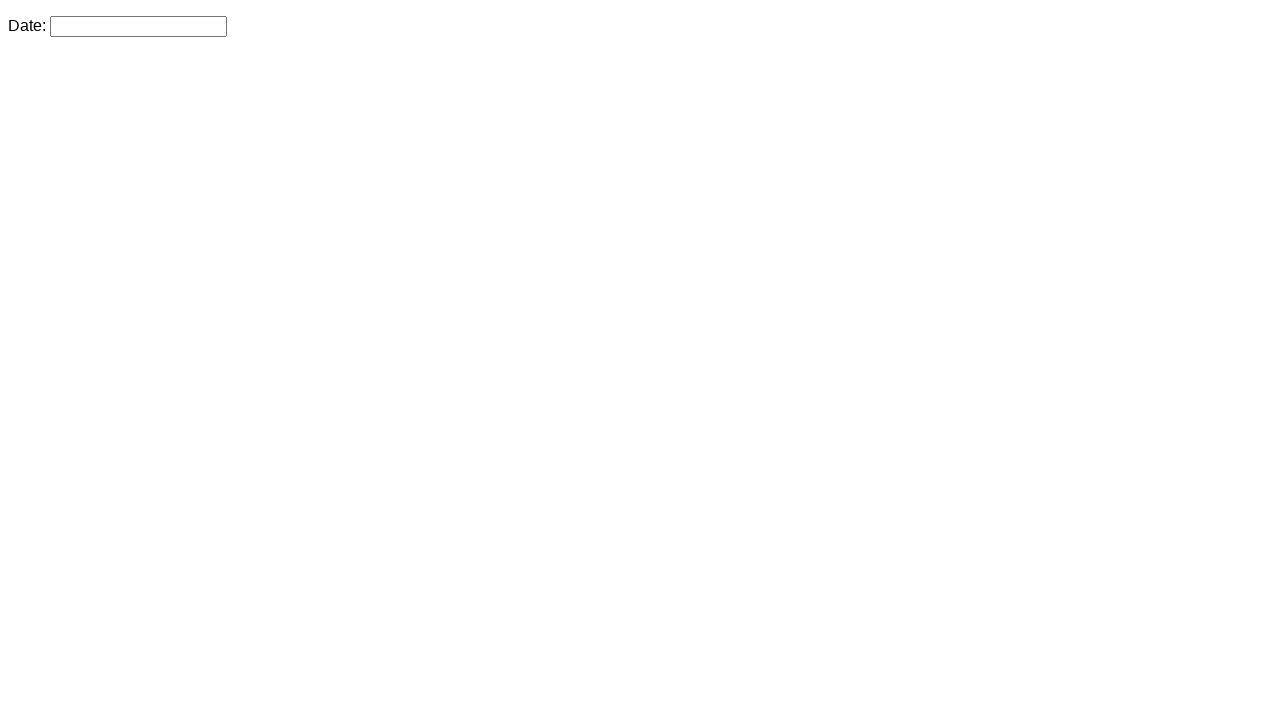

Clicked on the datepicker input field at (138, 26) on #datepicker
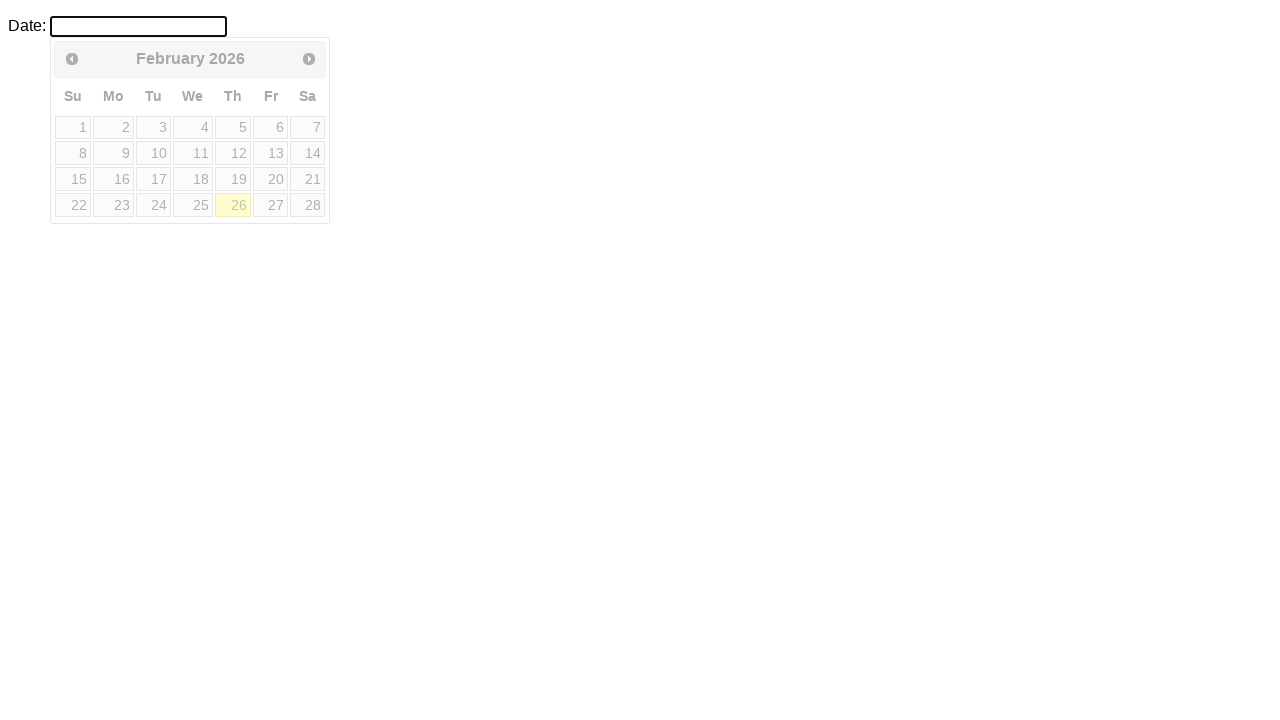

Cleared the datepicker input field on #datepicker
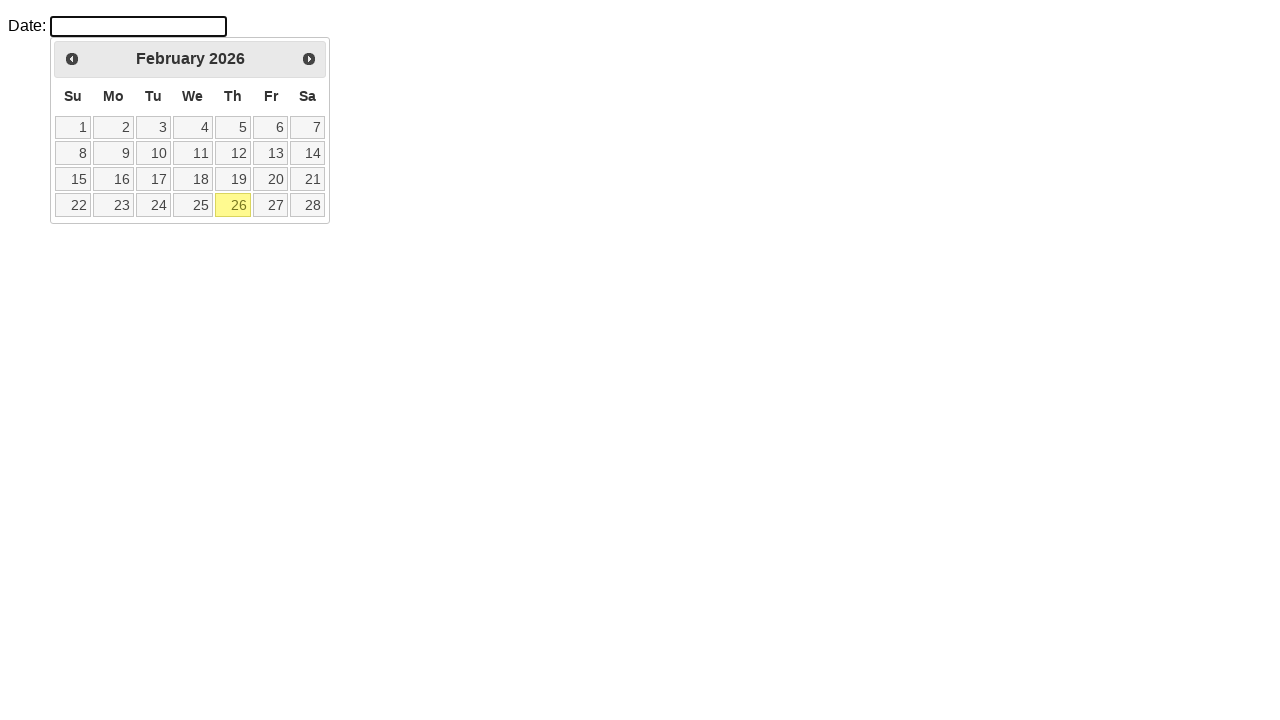

Entered date '07/04/2025' into the datepicker field on #datepicker
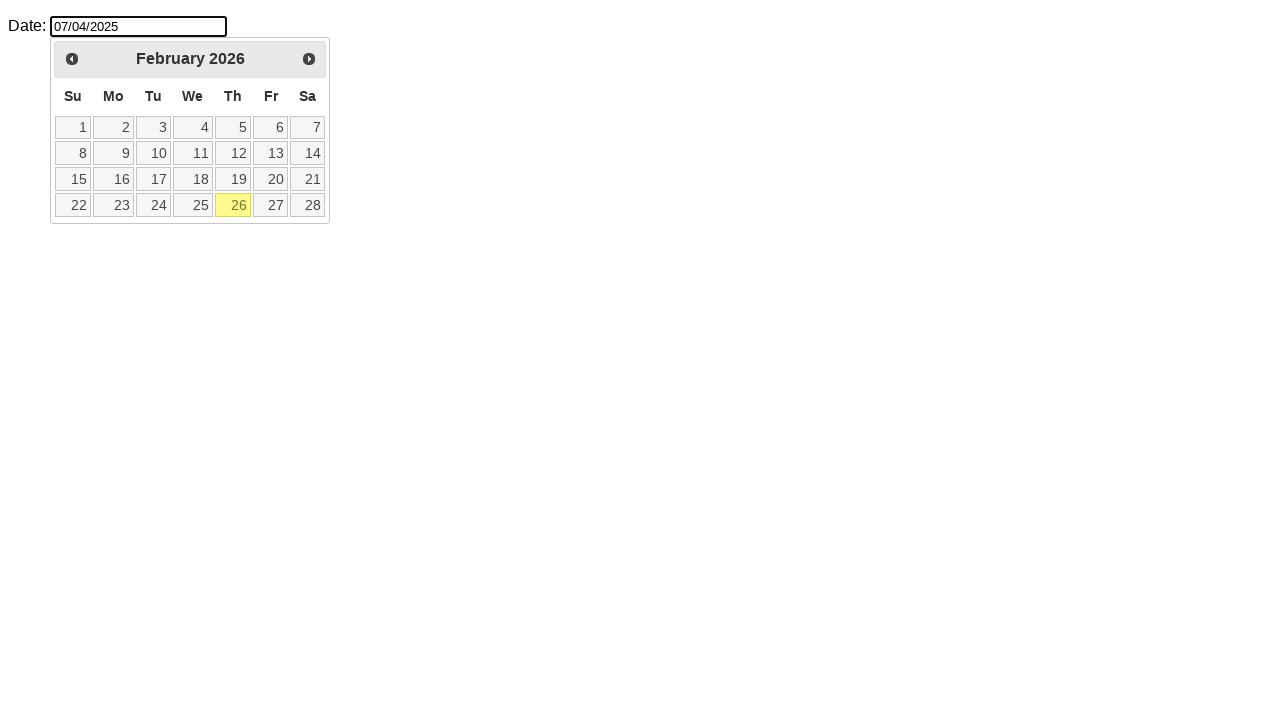

Pressed Enter to confirm the date selection on #datepicker
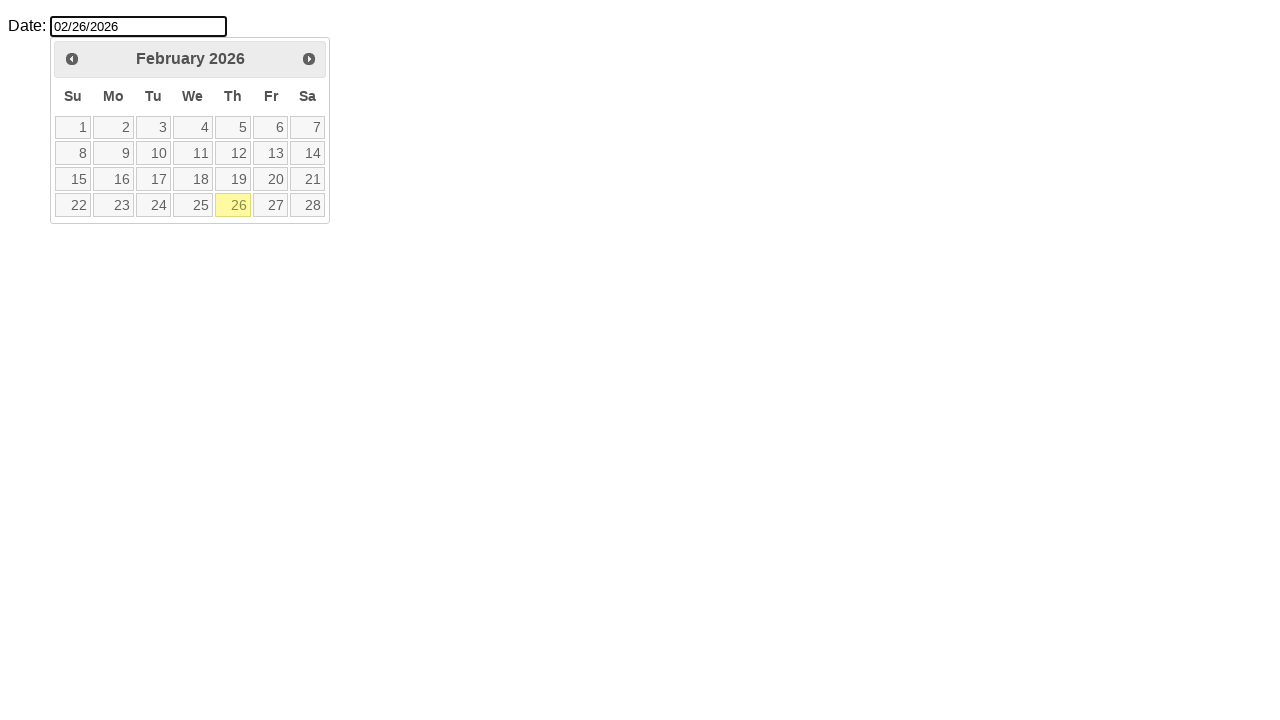

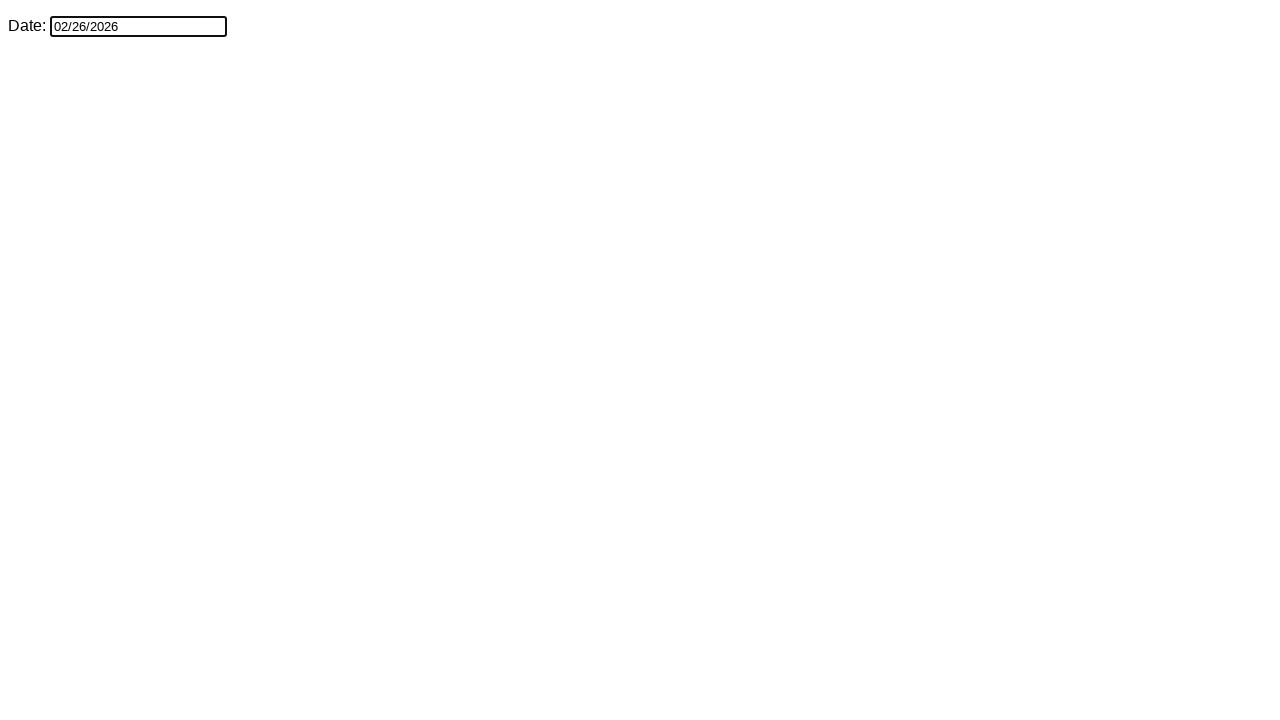